Tests the registration form on demoqa.com by filling in first name, last name, username (generated from timestamp), and password fields.

Starting URL: https://demoqa.com/register

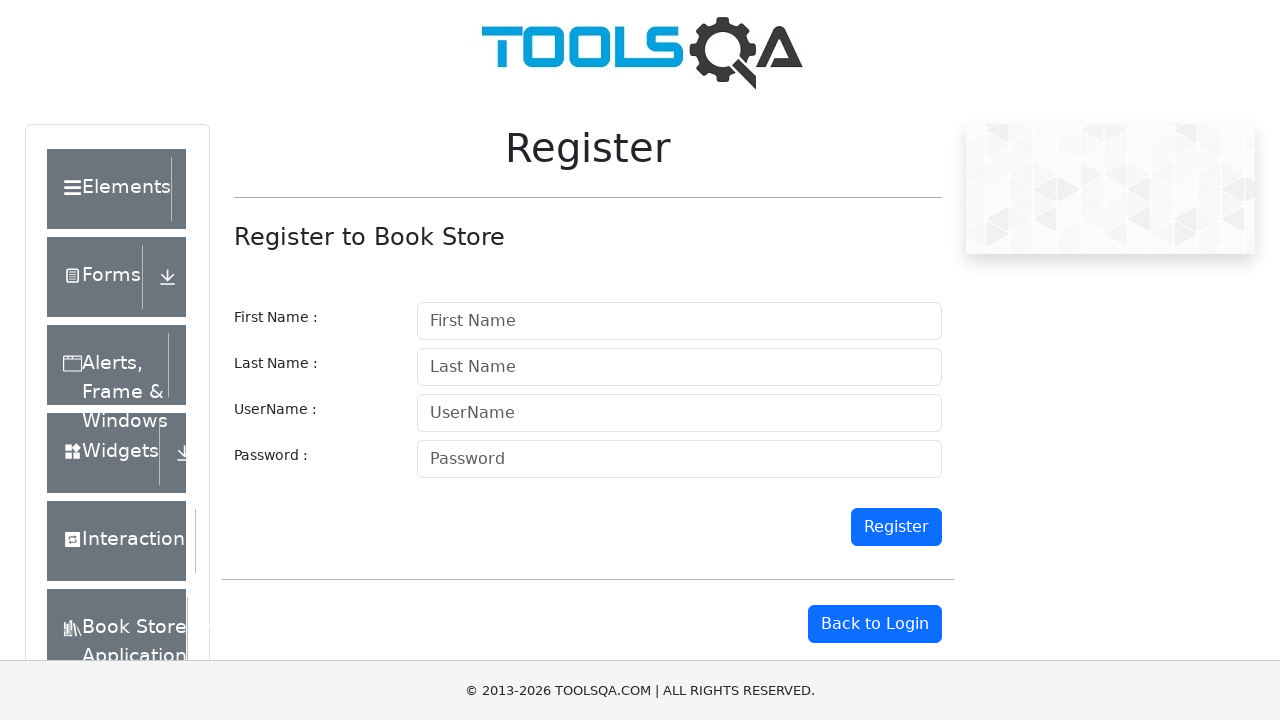

Filled first name field with 'Arunava' on #firstname
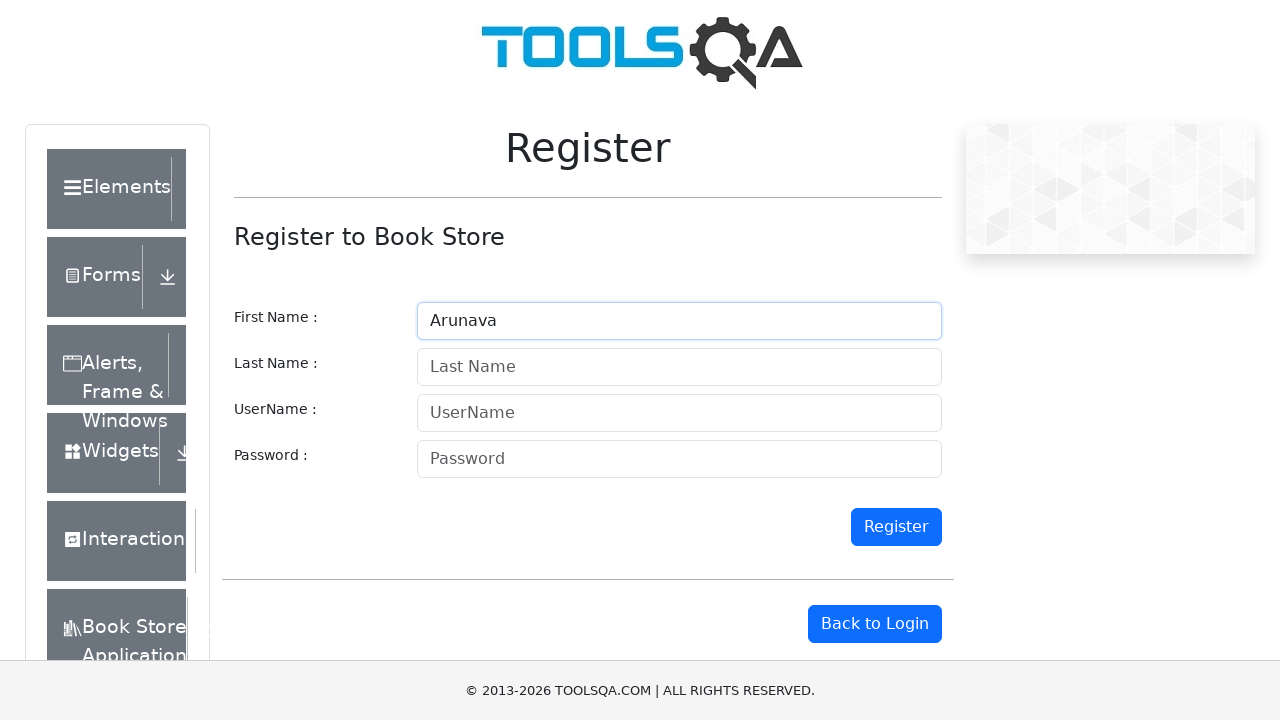

Filled last name field with 'Chatterjee' on #lastname
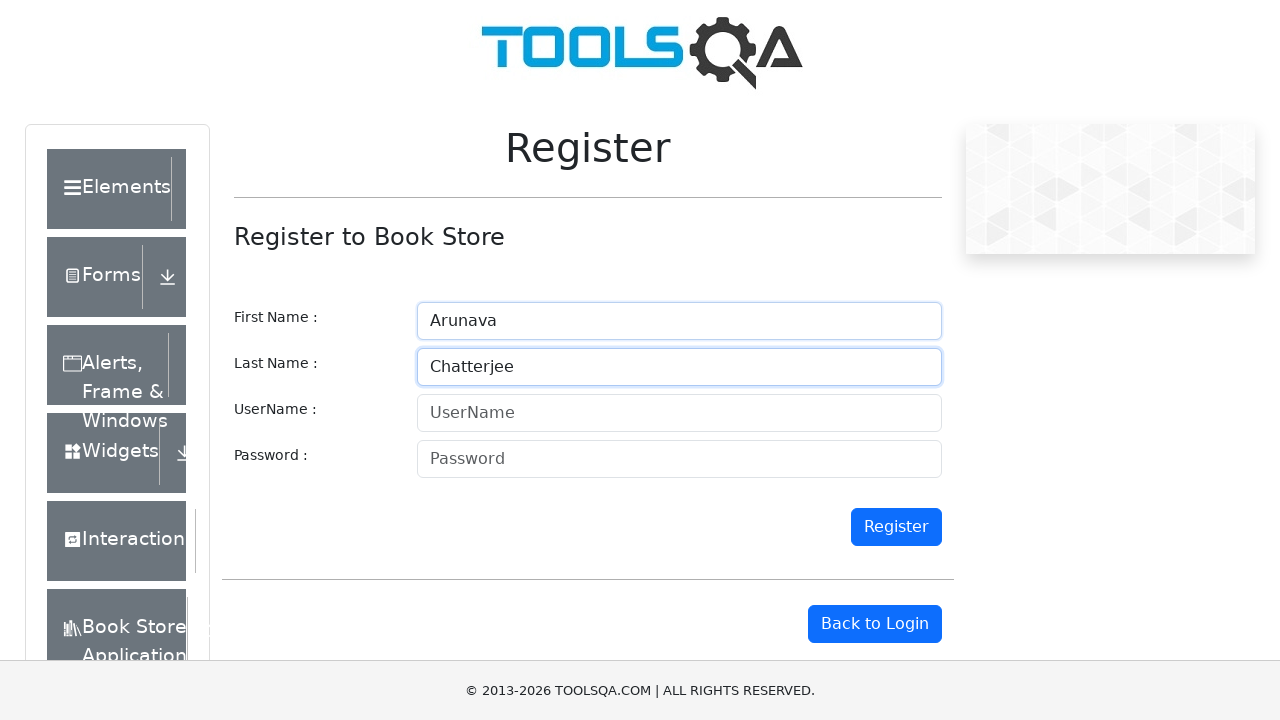

Filled username field with generated timestamp '20260228045152' on #userName
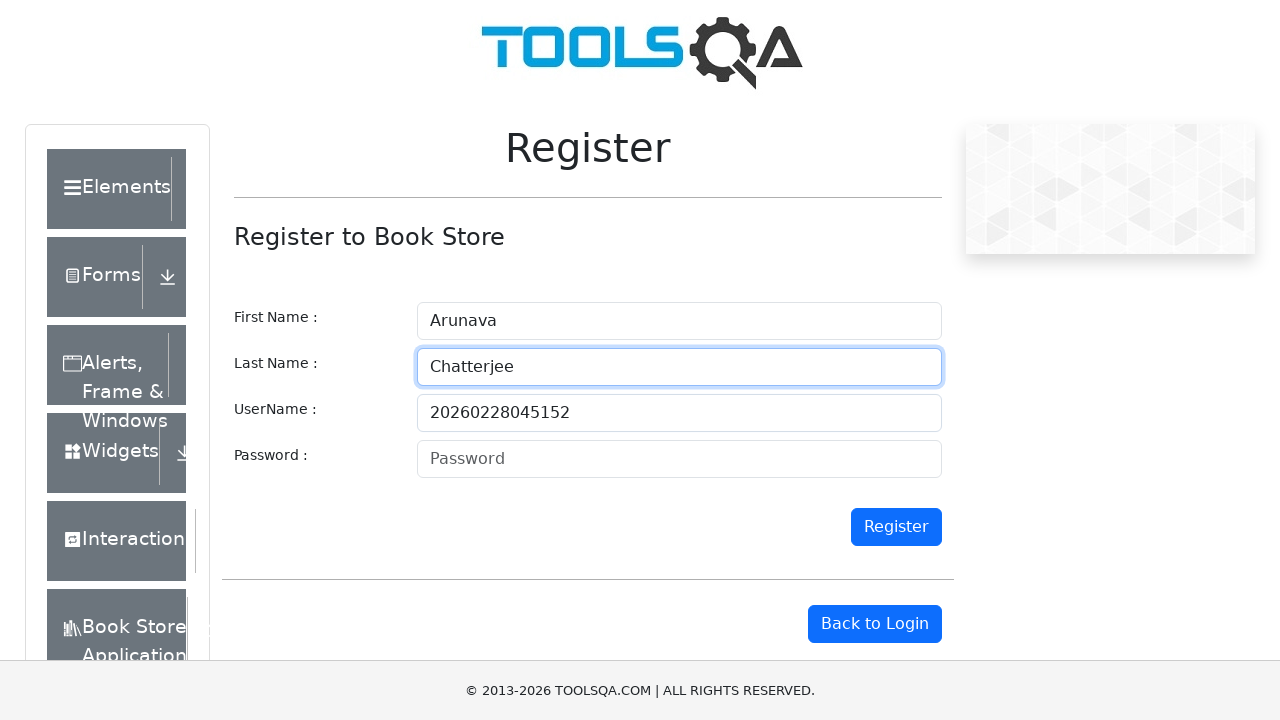

Filled password field with 'Pasword1$' on #password
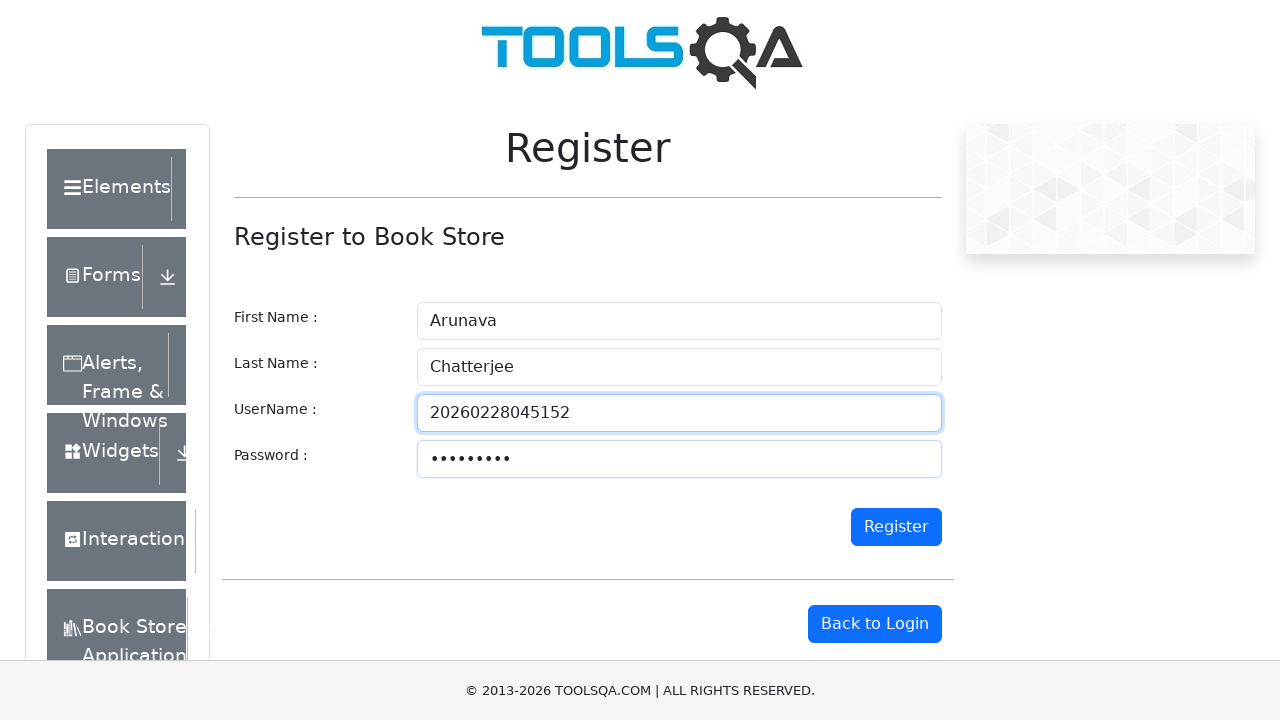

Waited 2 seconds to observe the filled registration form
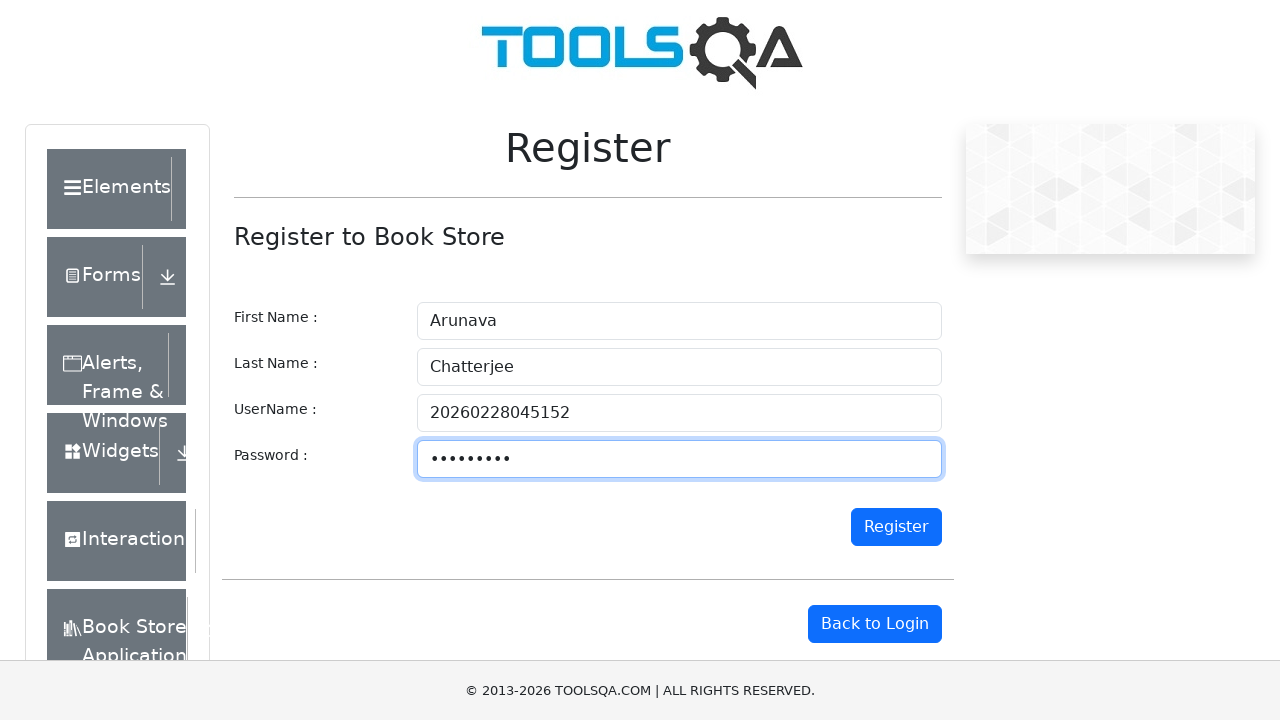

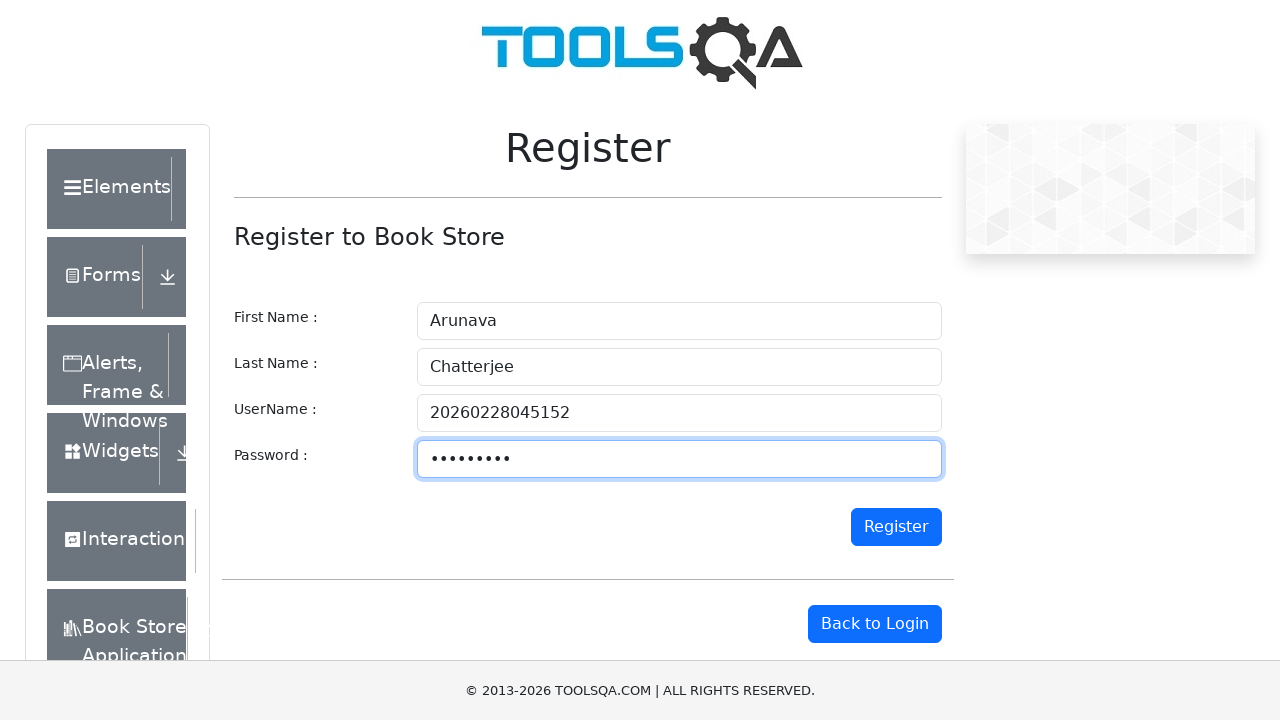